Tests window handling by opening a new window through a button click, switching to the new window, performing an action in it, and switching back to the main window

Starting URL: https://skpatro.github.io/demo/links/

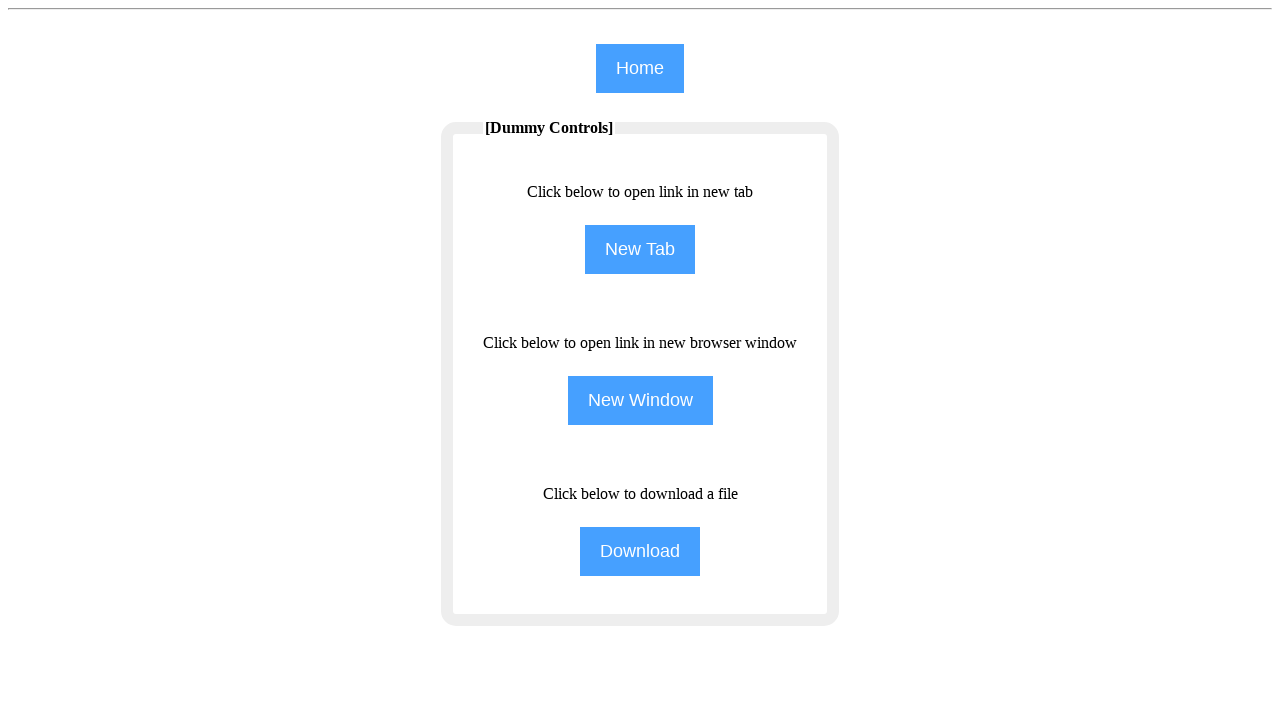

Clicked button to open new window at (640, 400) on input[name='NewWindow']
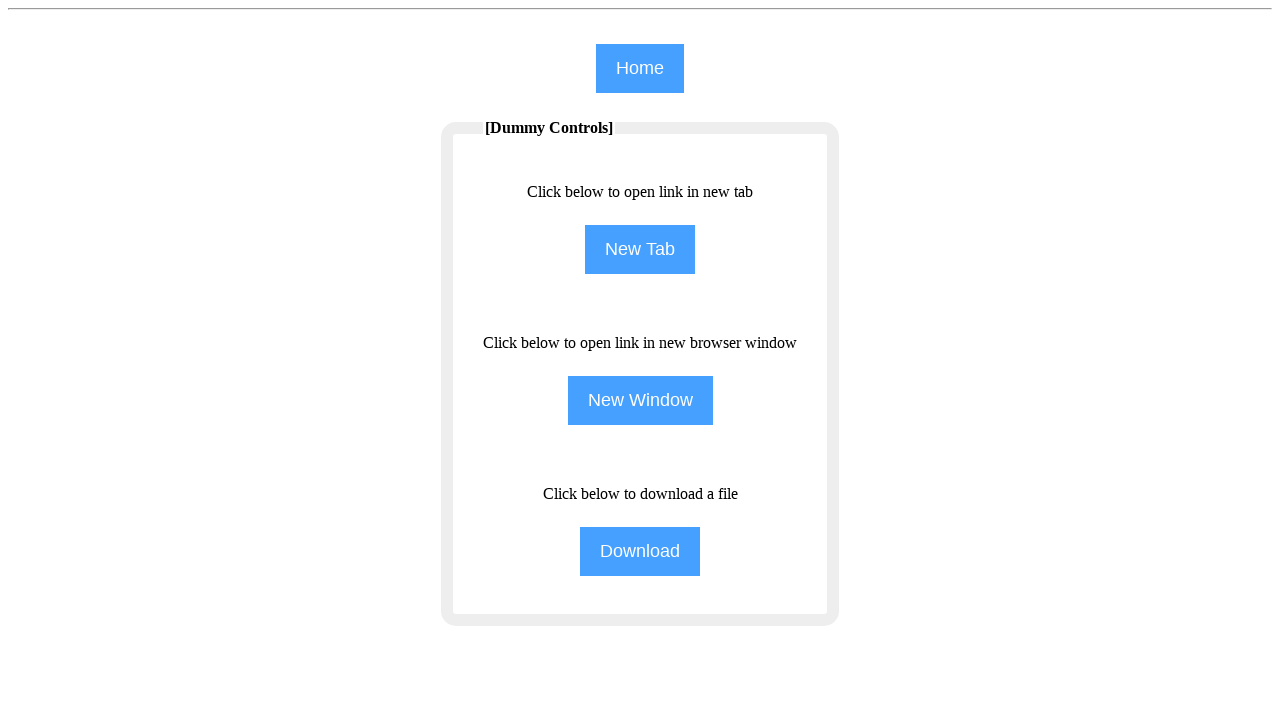

New window opened and captured
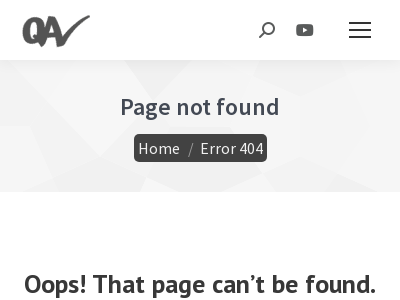

New window finished loading
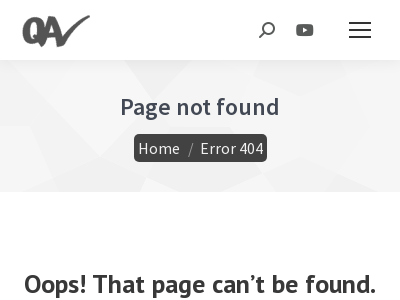

Filled search field in child browser with 'Hello this is child browser' on input#the7-search
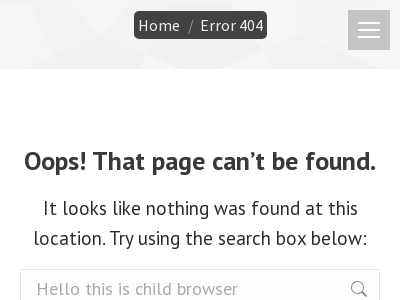

Focus returns to original page
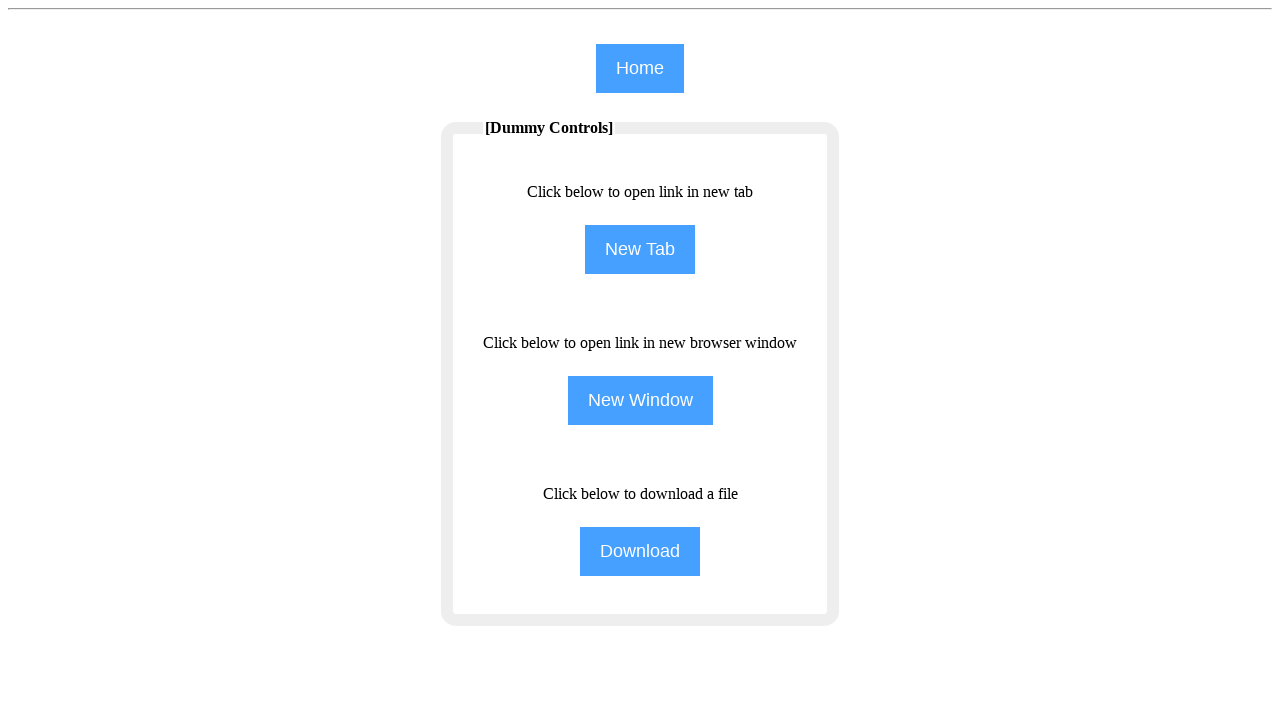

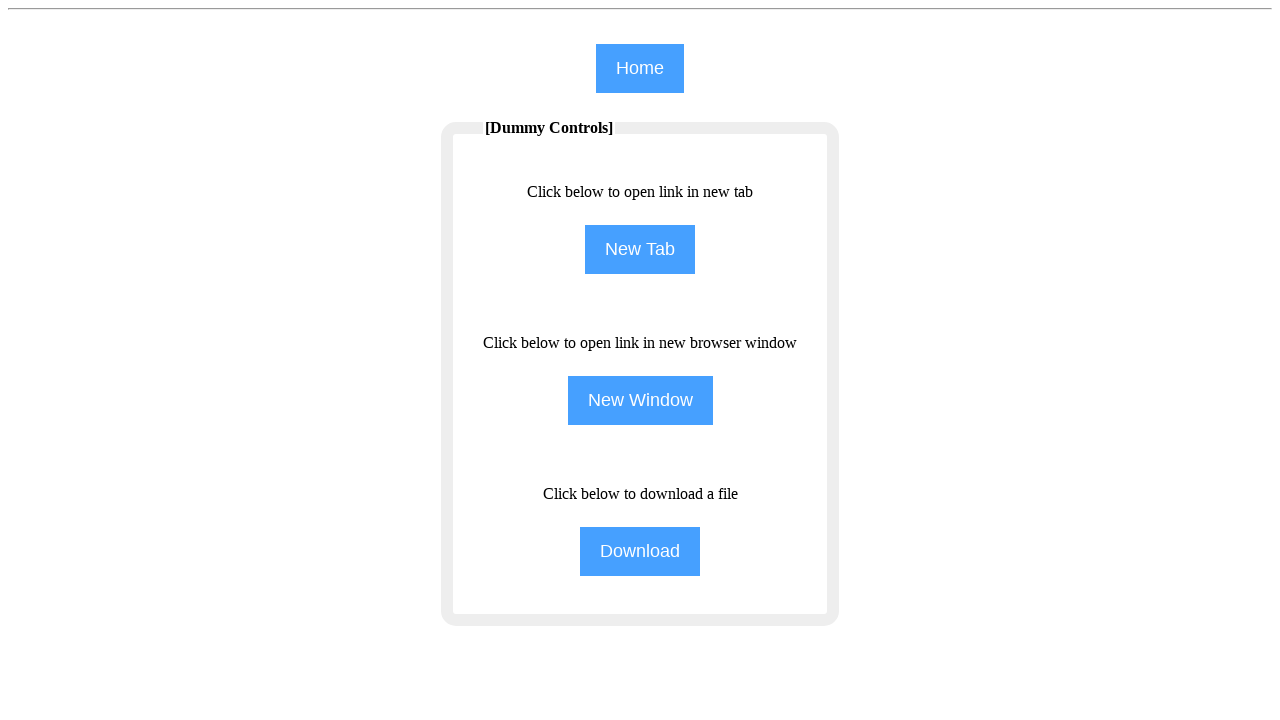